Tests registration form by filling in first name, last name, and email fields, then submitting the form and verifying successful registration message

Starting URL: https://suninjuly.github.io/registration1.html

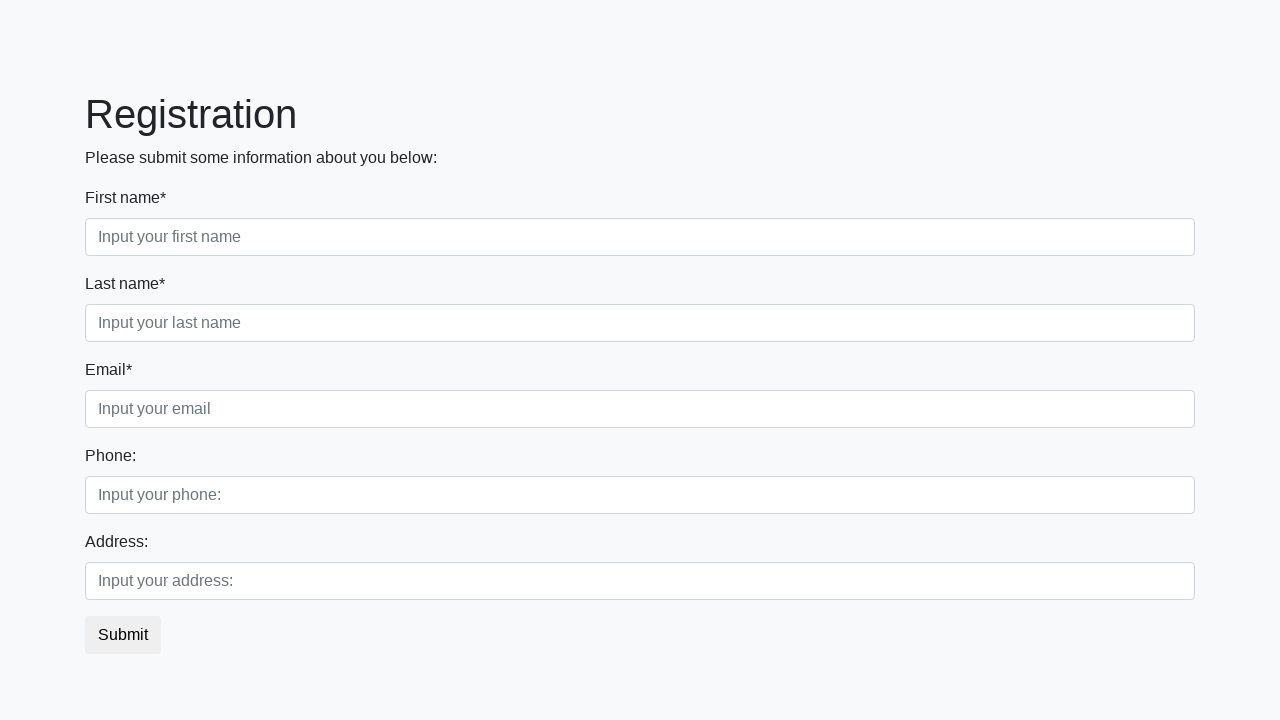

Filled first name field with 'Ivan' on [placeholder='Input your first name']
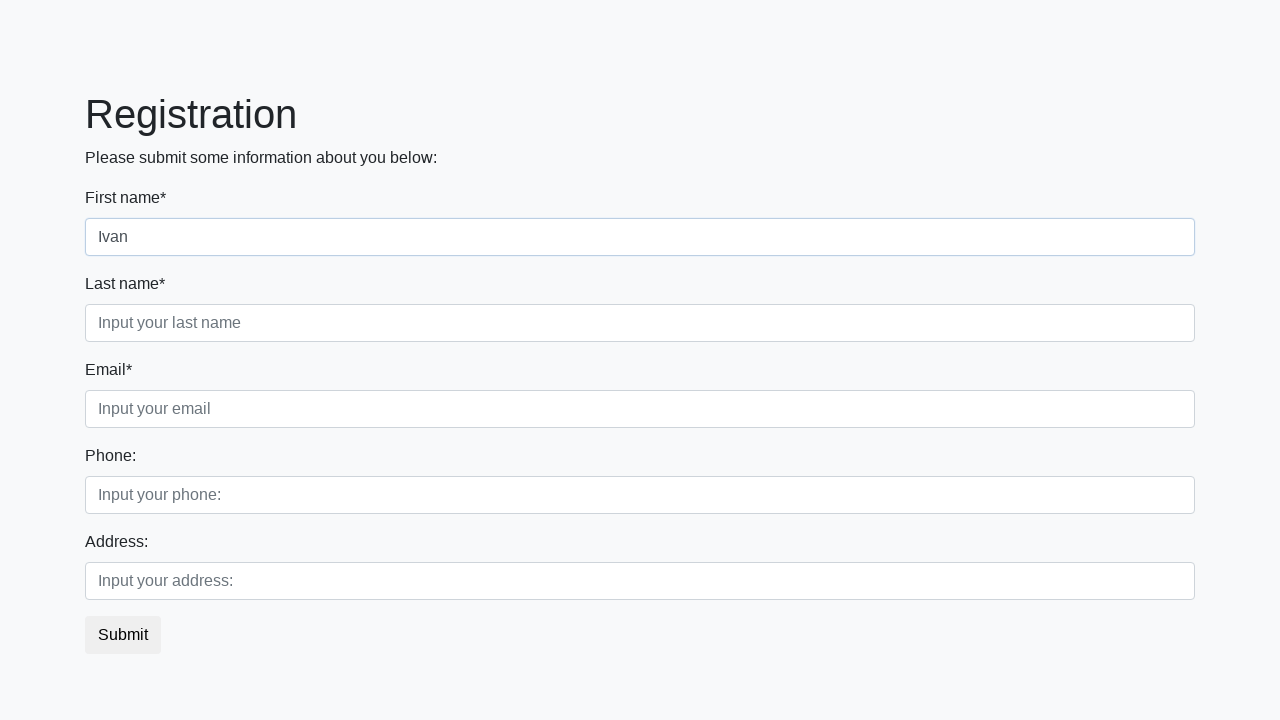

Filled last name field with 'Petrov' on [placeholder='Input your last name']
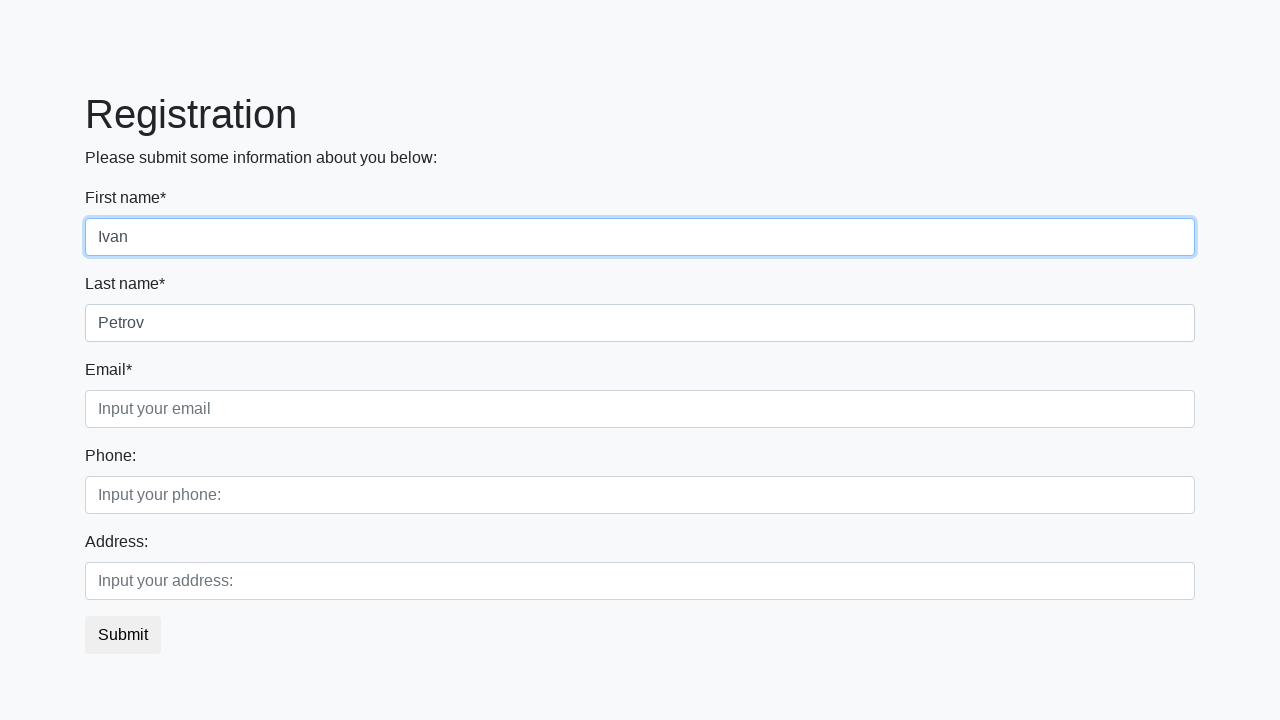

Filled email field with 'testuser@example.com' on [placeholder='Input your email']
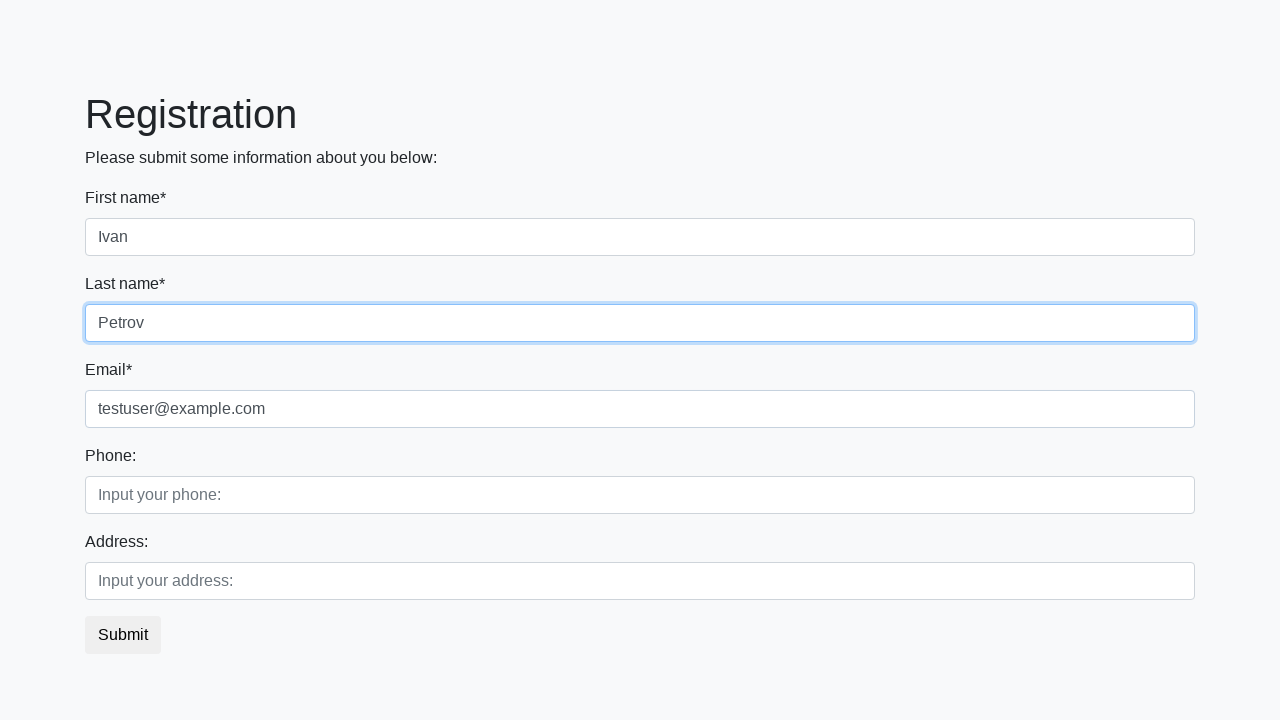

Clicked submit button to register at (123, 635) on button.btn
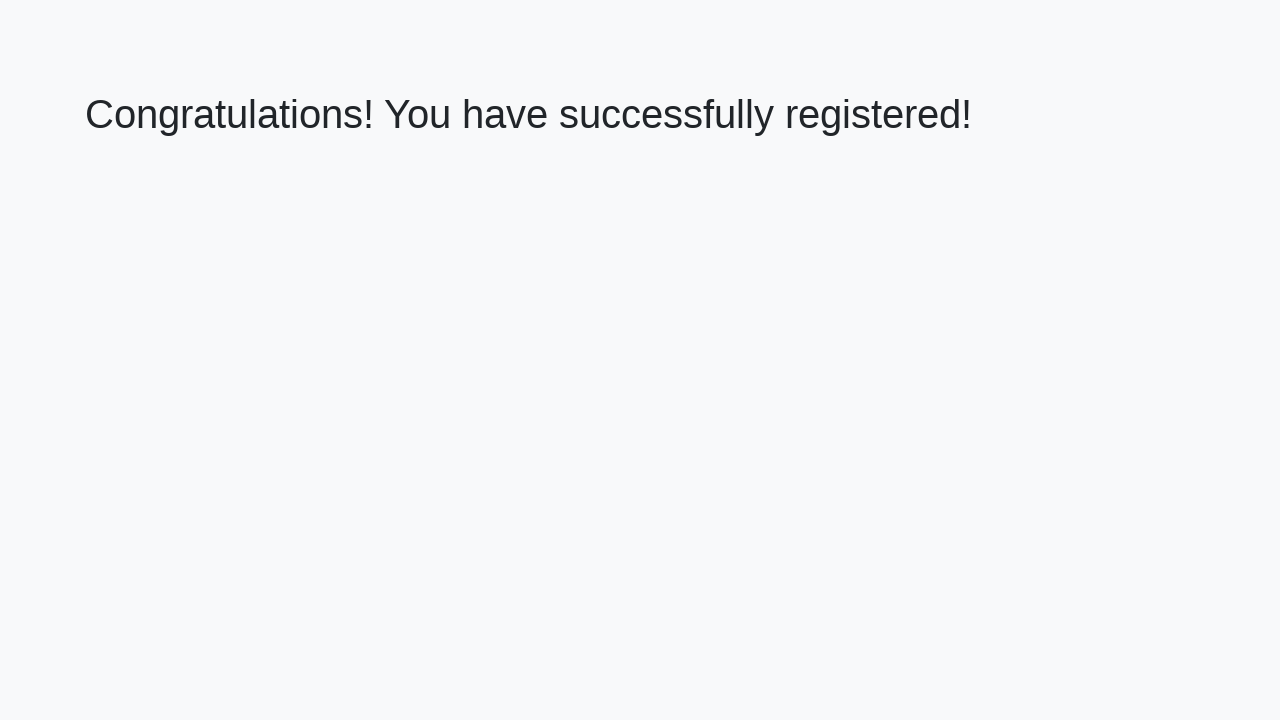

Success message heading loaded
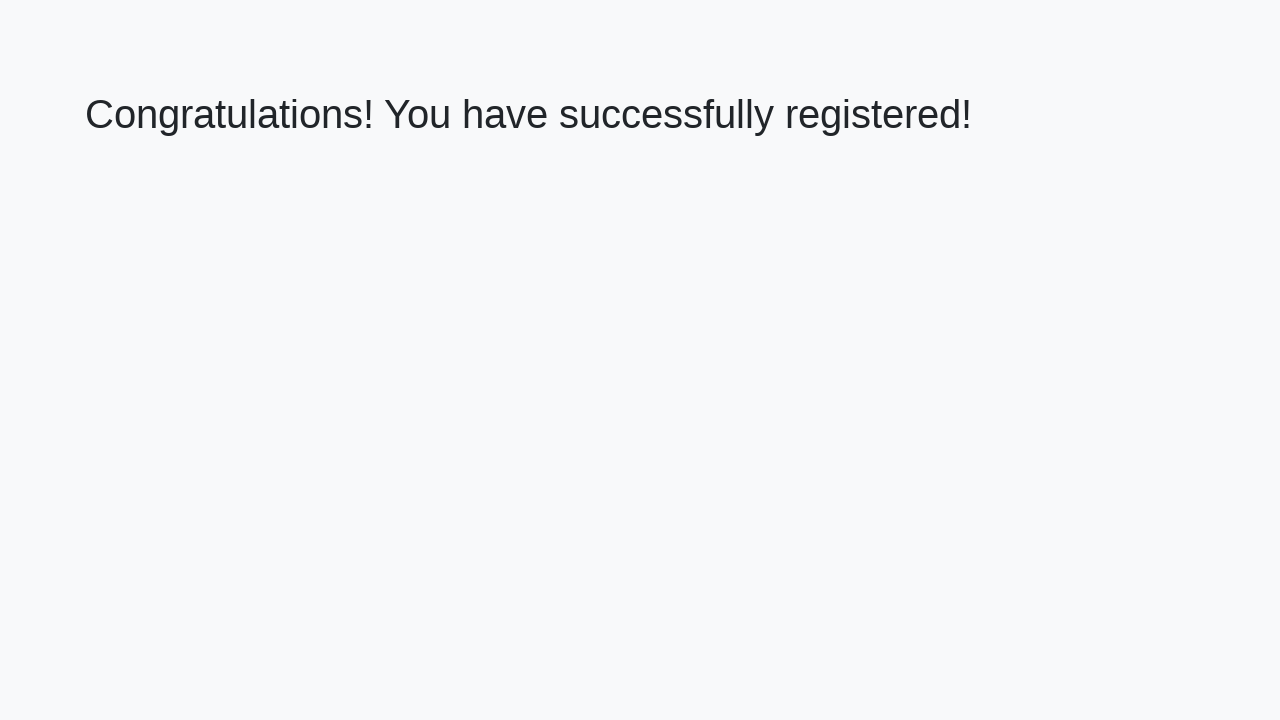

Retrieved success message text
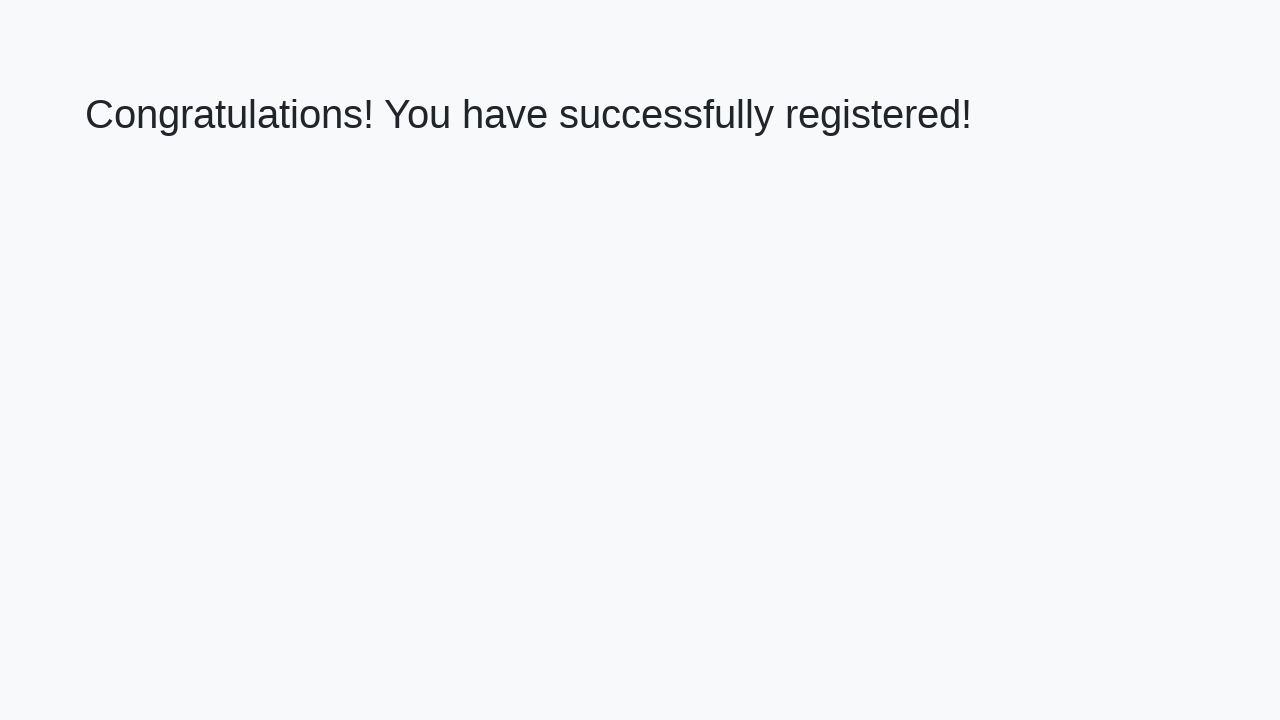

Verified registration success message
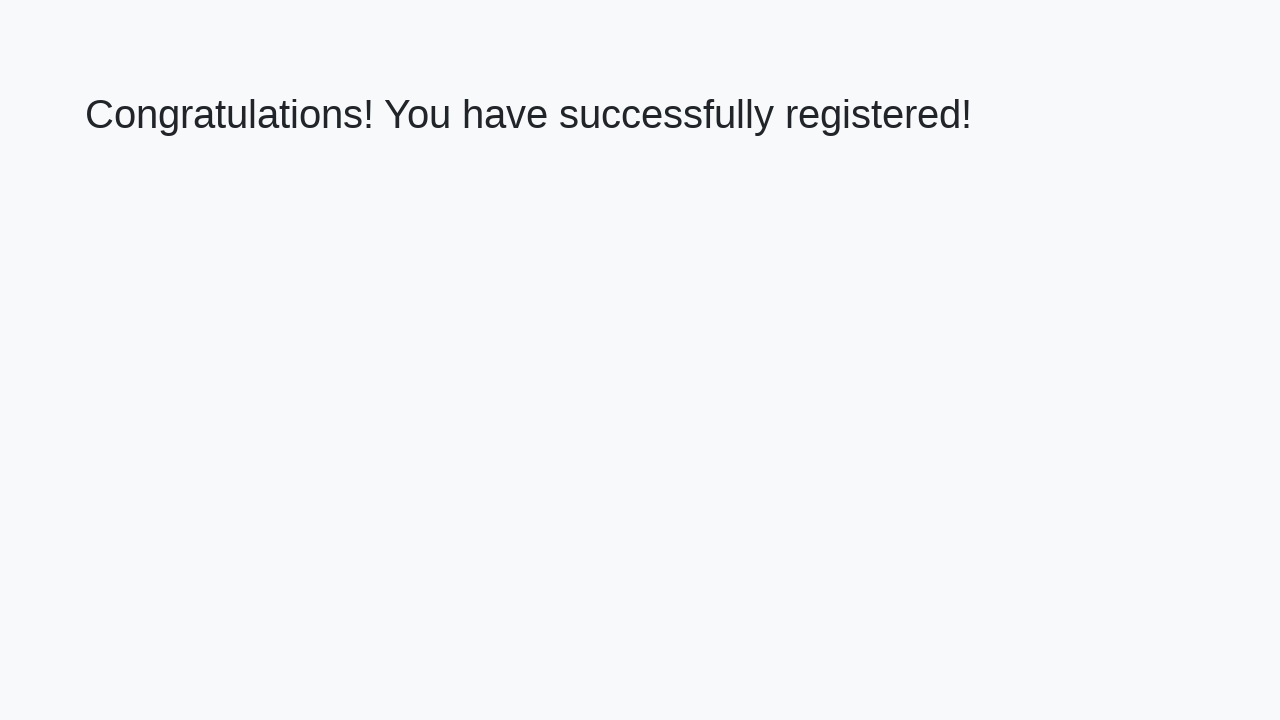

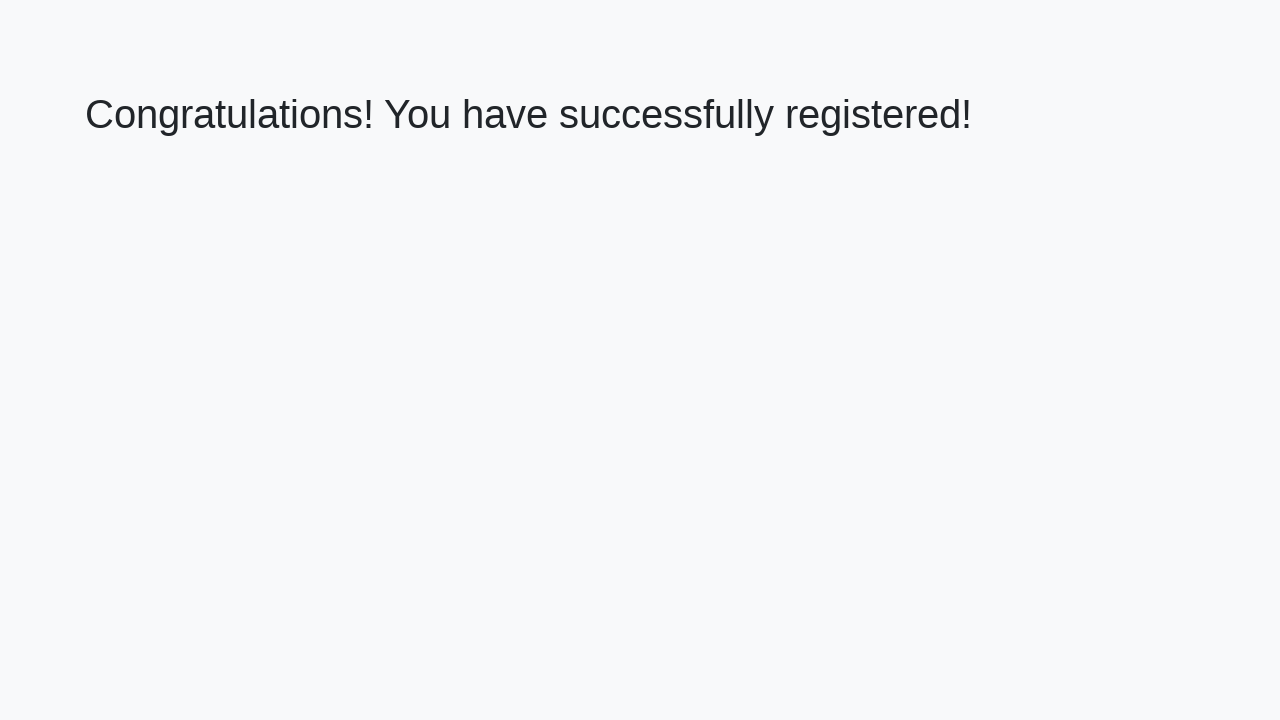